Tests table sorting functionality by clicking the header to sort items, verifying the sort order, and then navigating through pagination to find and display the price of "Mango"

Starting URL: https://rahulshettyacademy.com/seleniumPractise/#/offers/

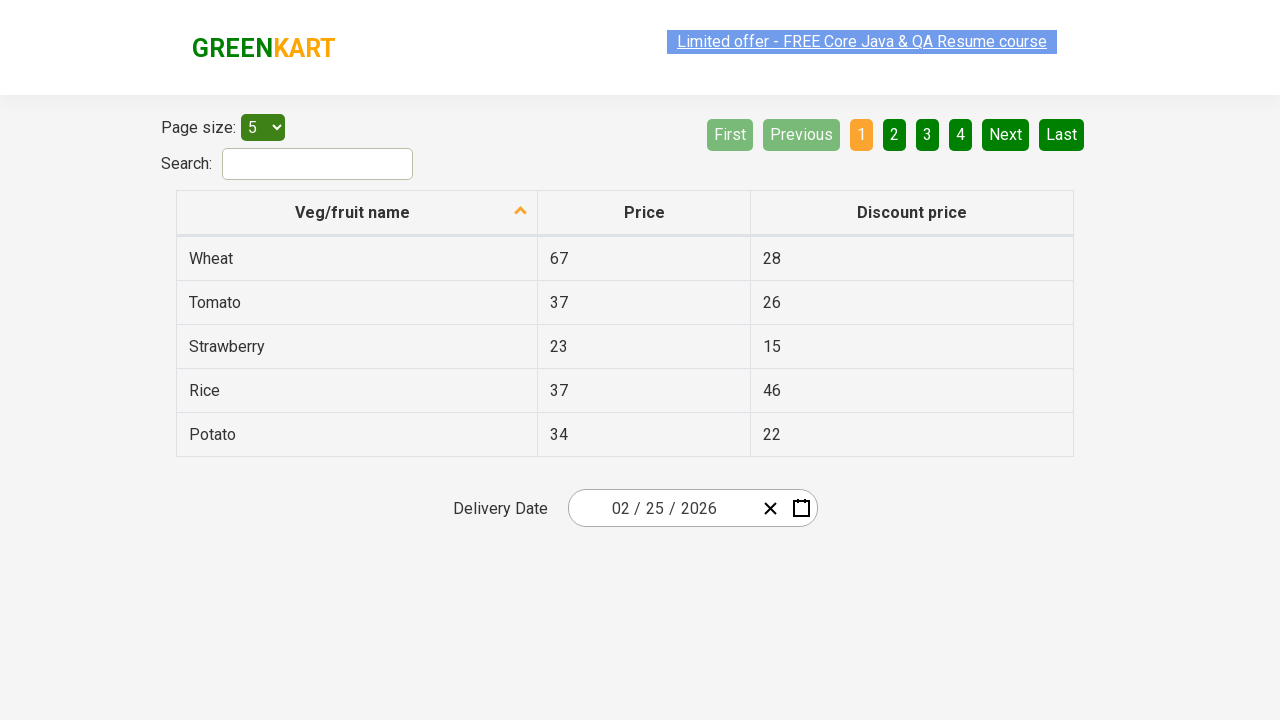

Clicked first column header to sort table at (357, 213) on xpath=//tr//th[1]
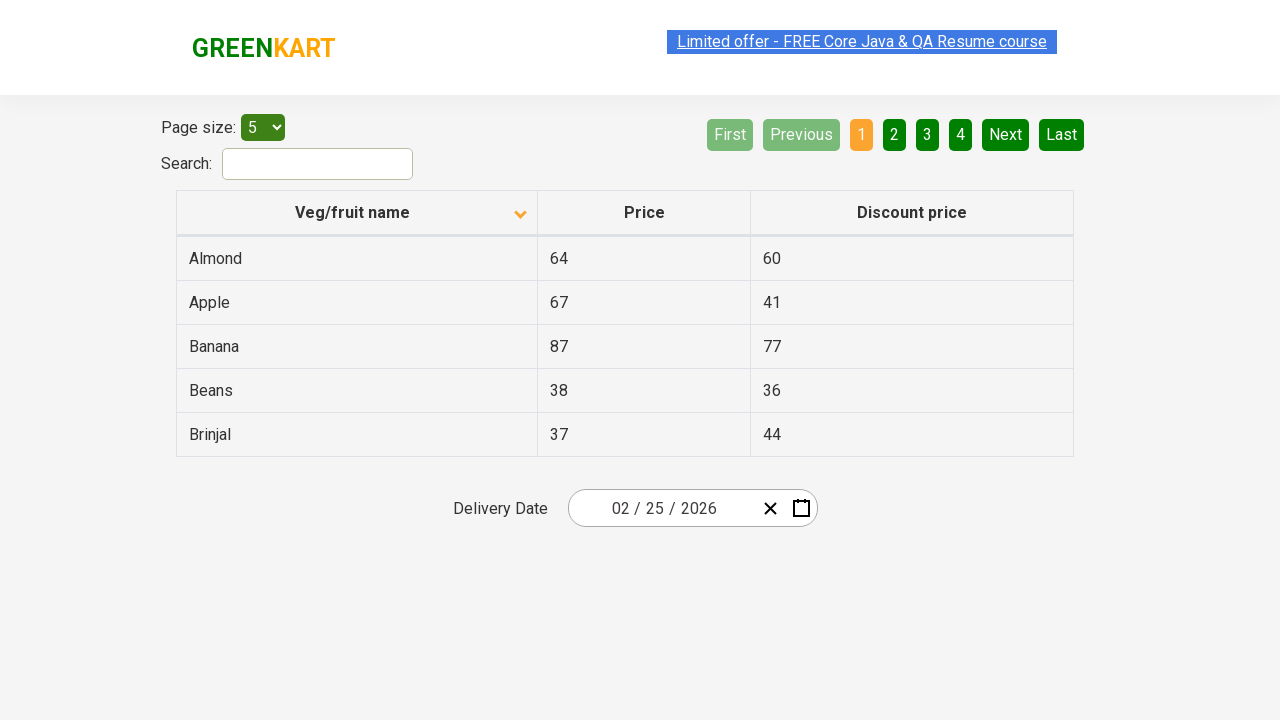

Table loaded and first column cells are visible
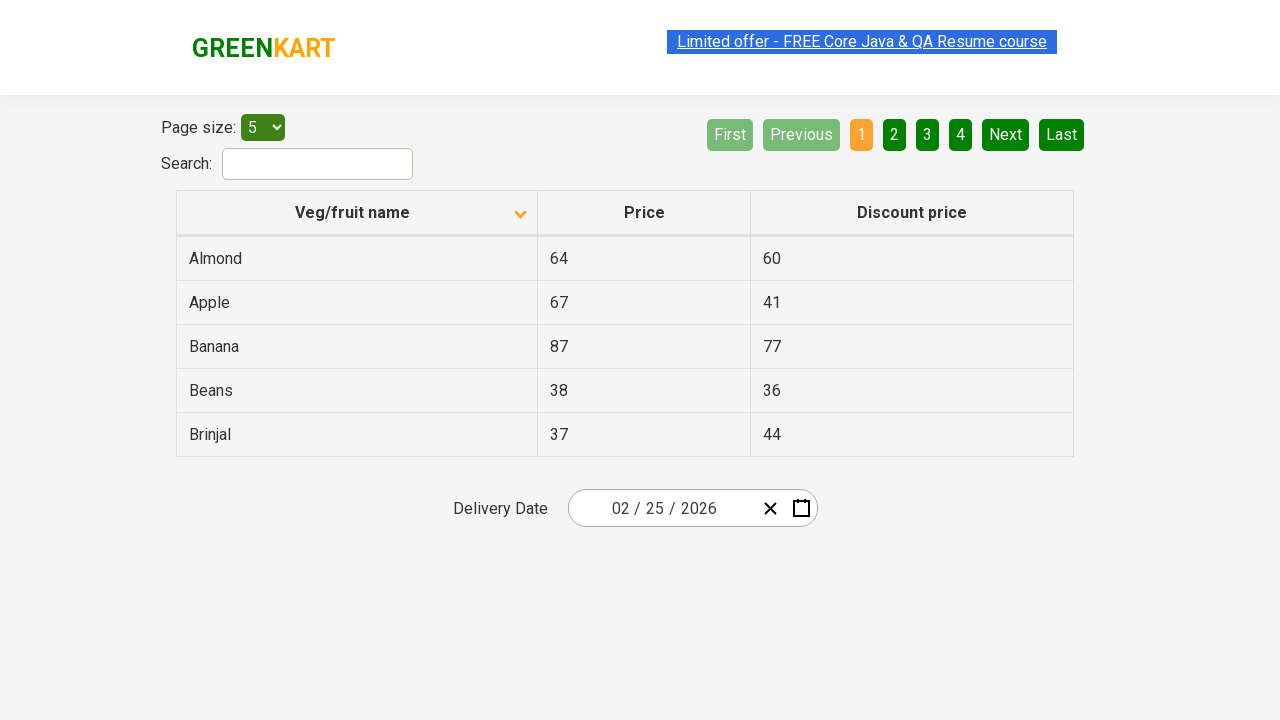

Retrieved all items from the first column
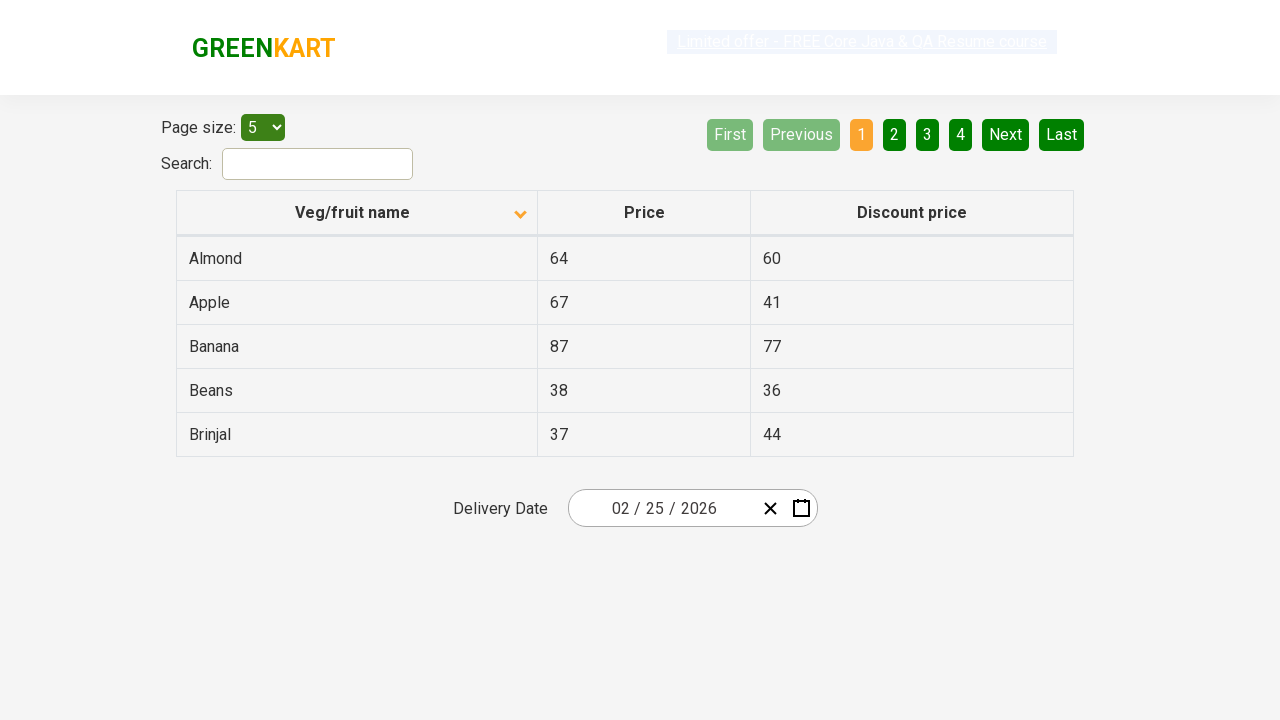

Extracted and sorted text from all column items
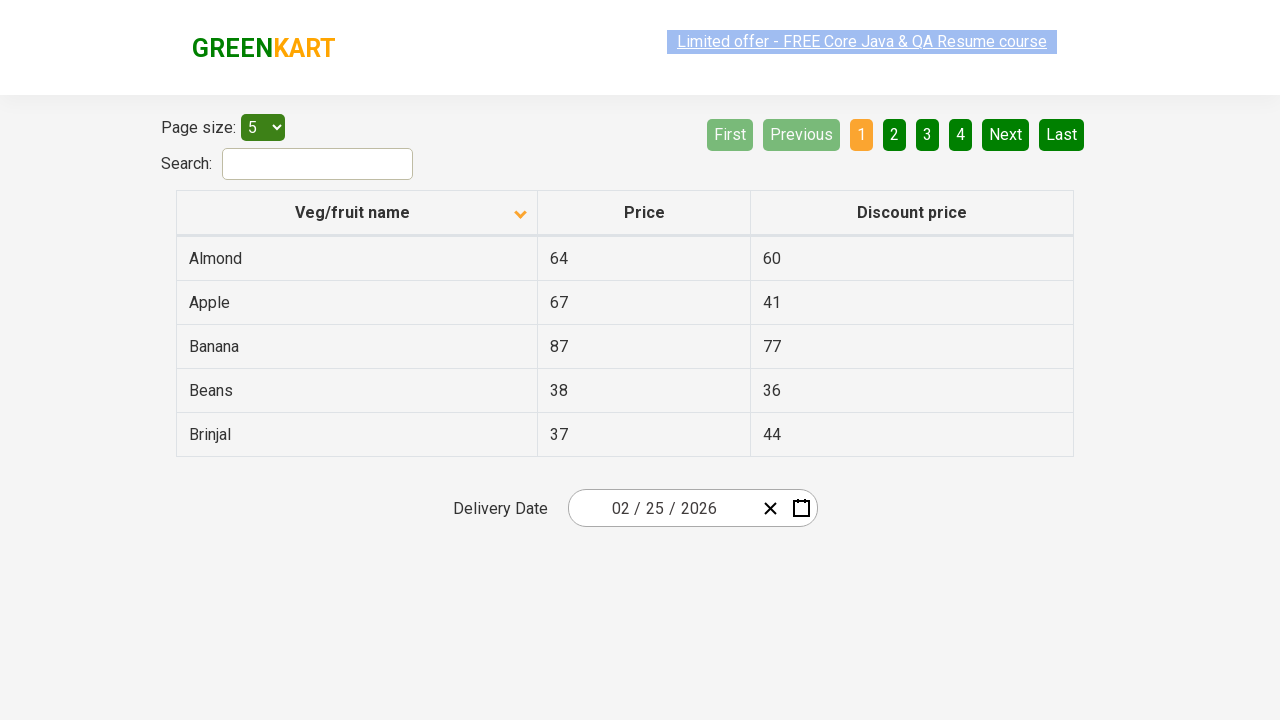

Verified that table items are sorted correctly
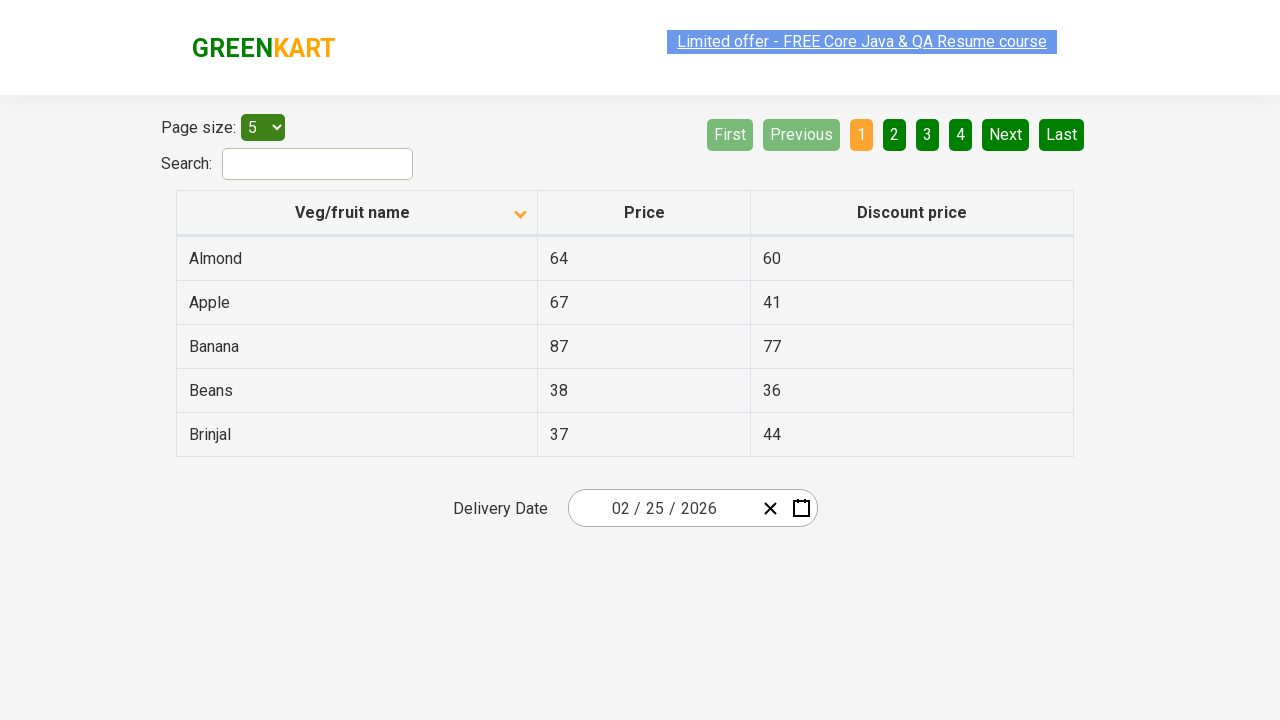

Retrieved all rows from the first column
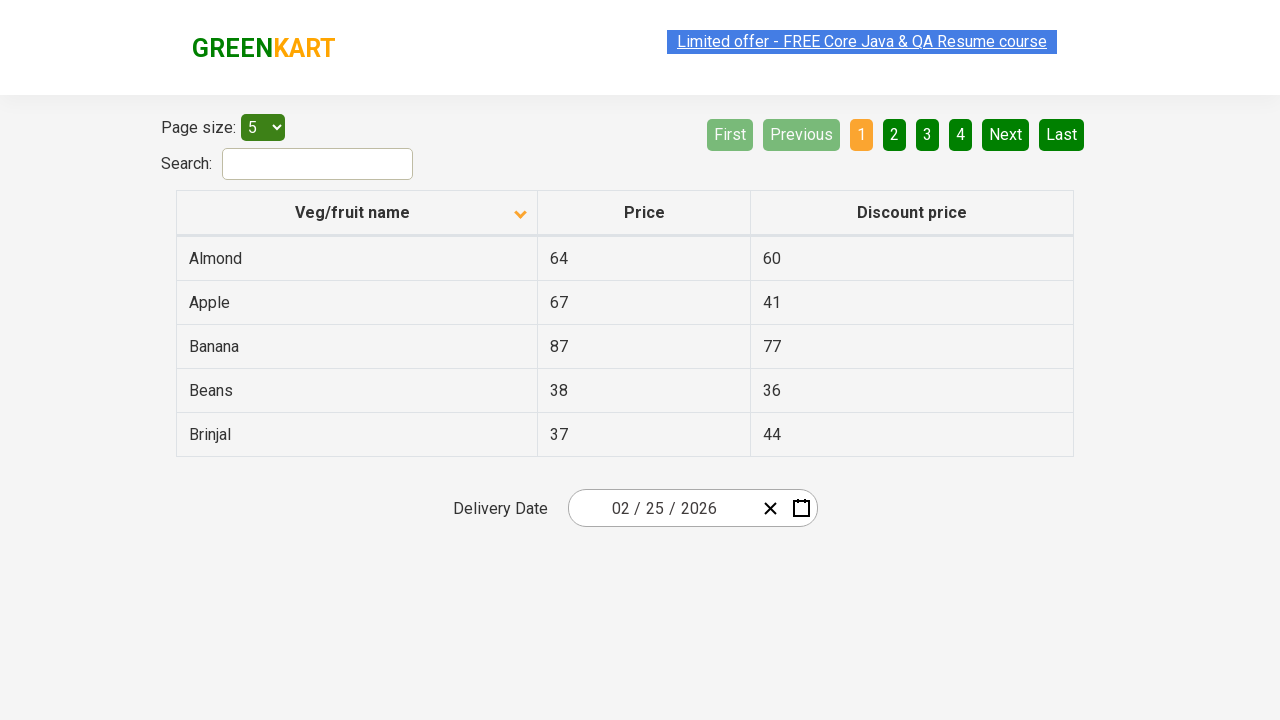

Clicked next page button to navigate to next pagination at (1006, 134) on [aria-label='Next']
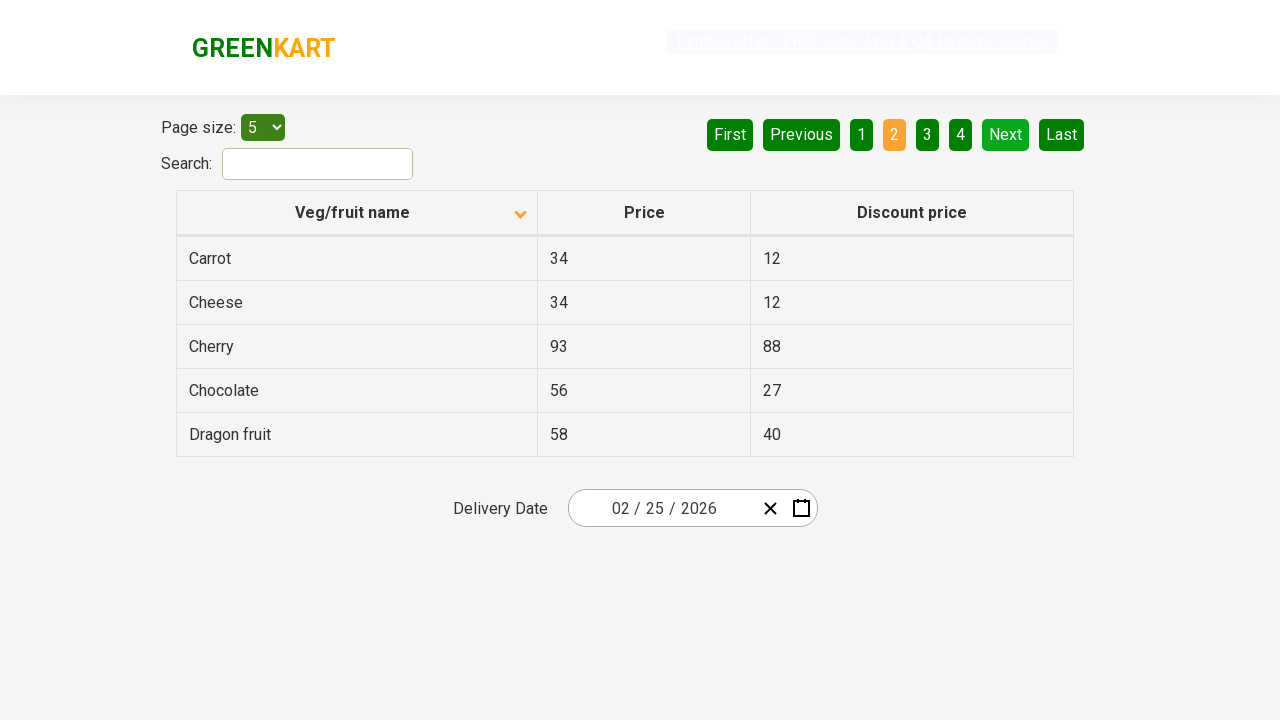

Waited for next page to load
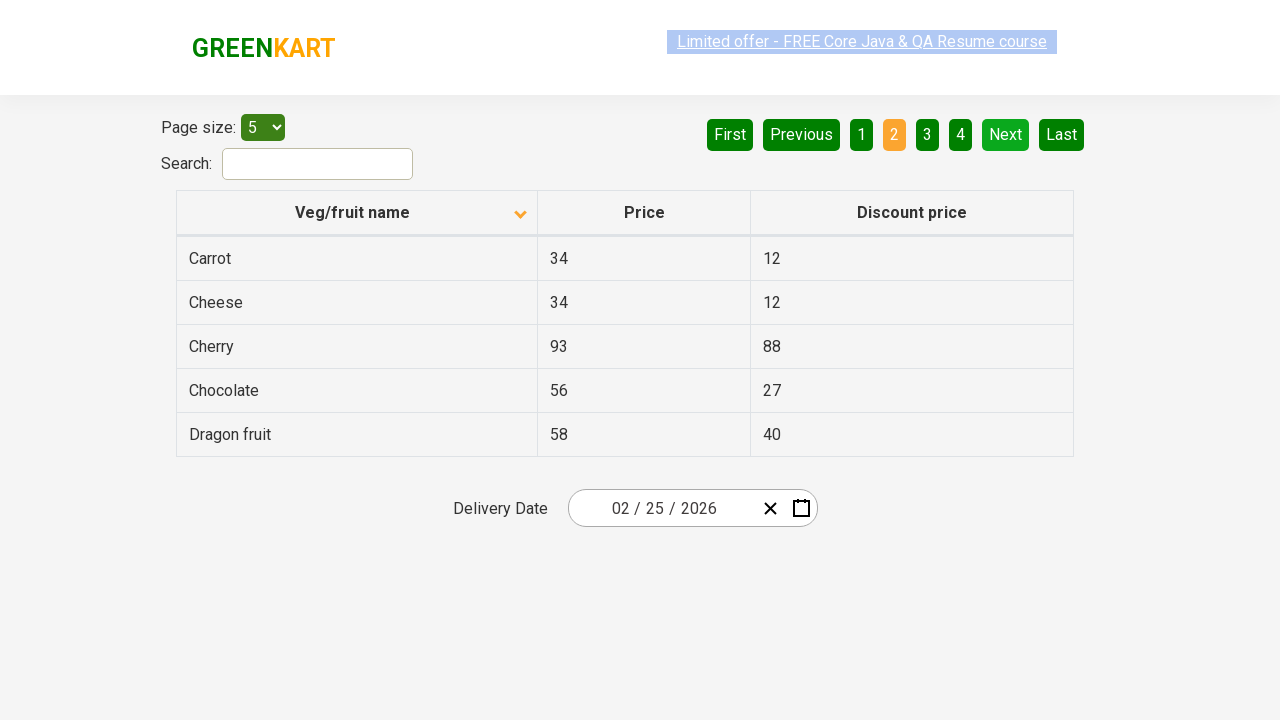

Retrieved all rows from the first column
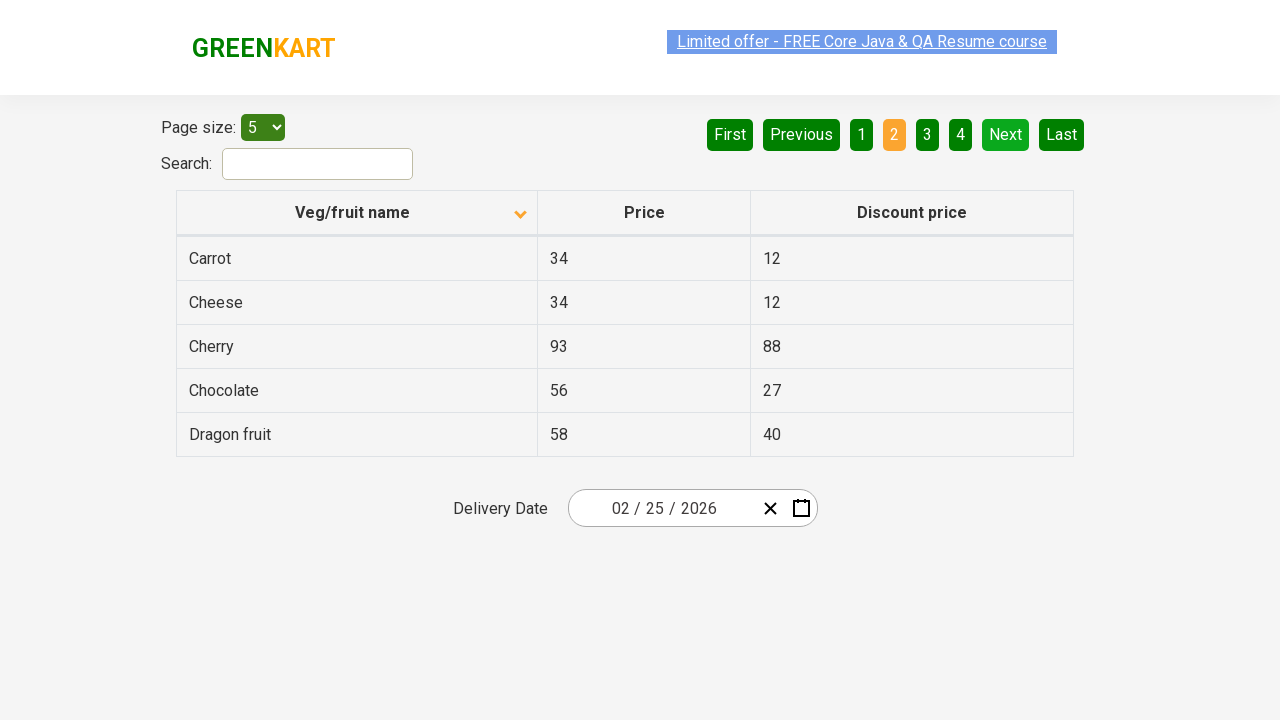

Clicked next page button to navigate to next pagination at (1006, 134) on [aria-label='Next']
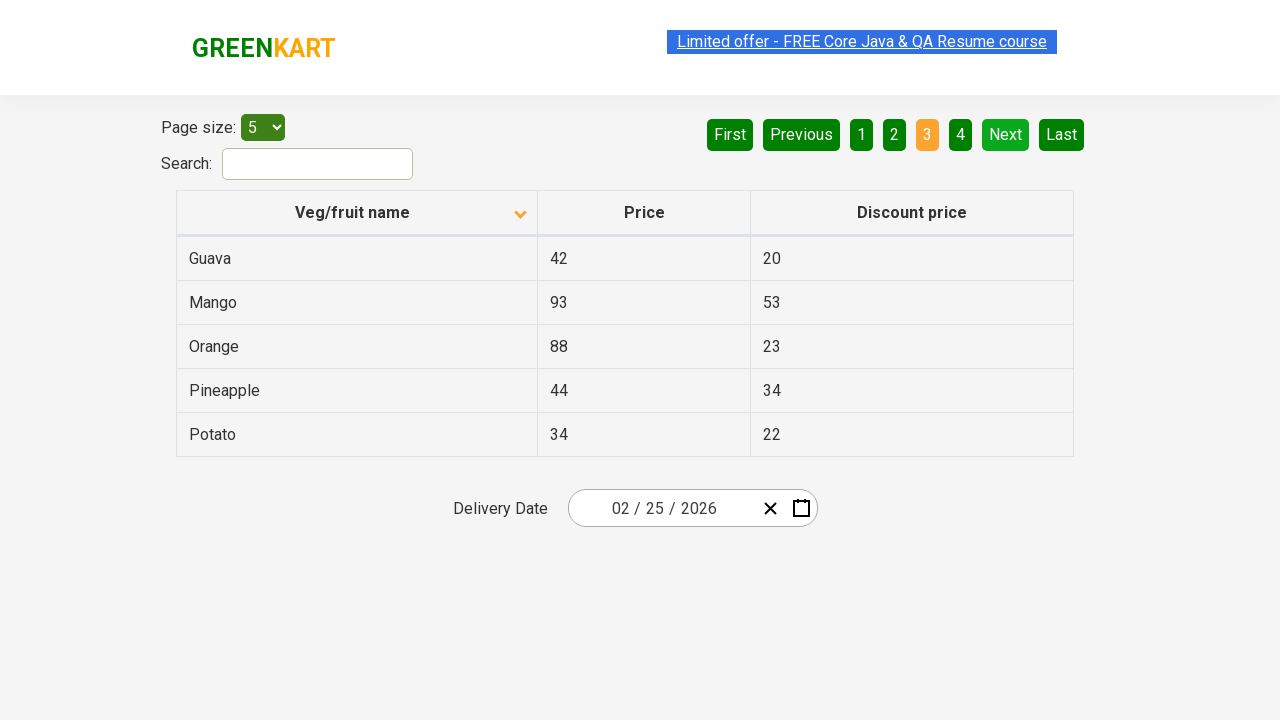

Waited for next page to load
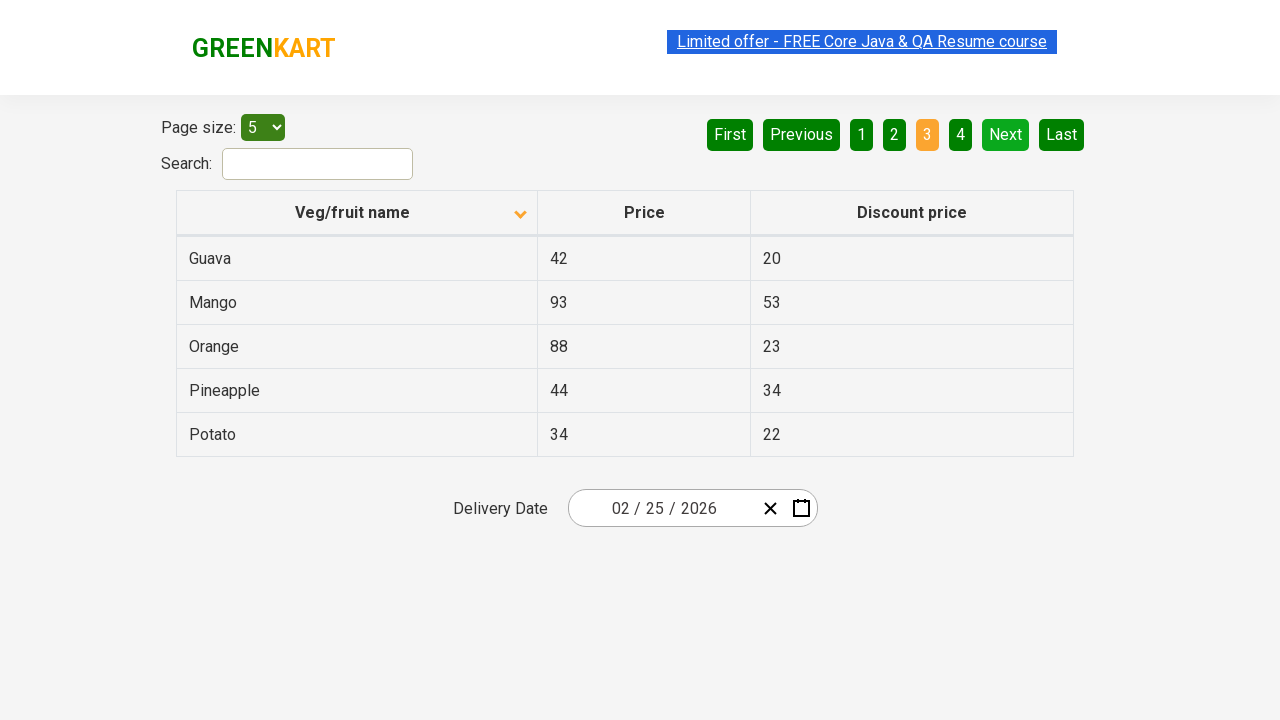

Retrieved all rows from the first column
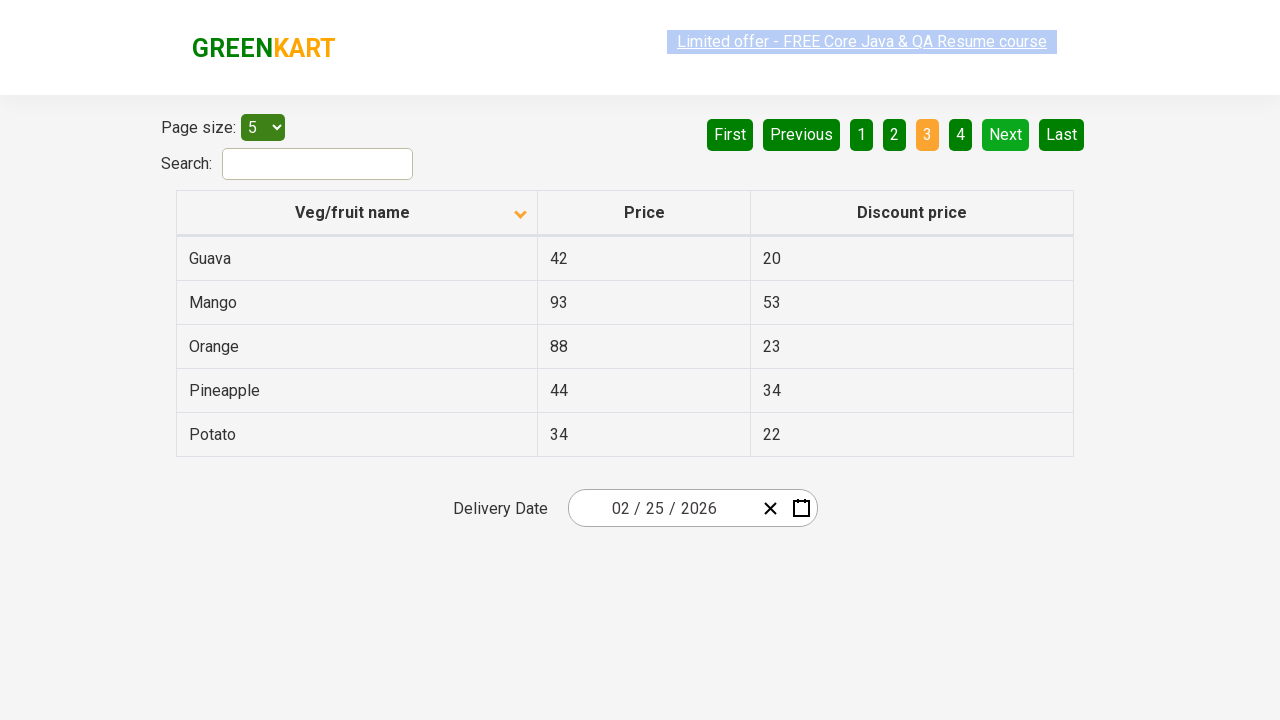

Found Mango product with price: 93
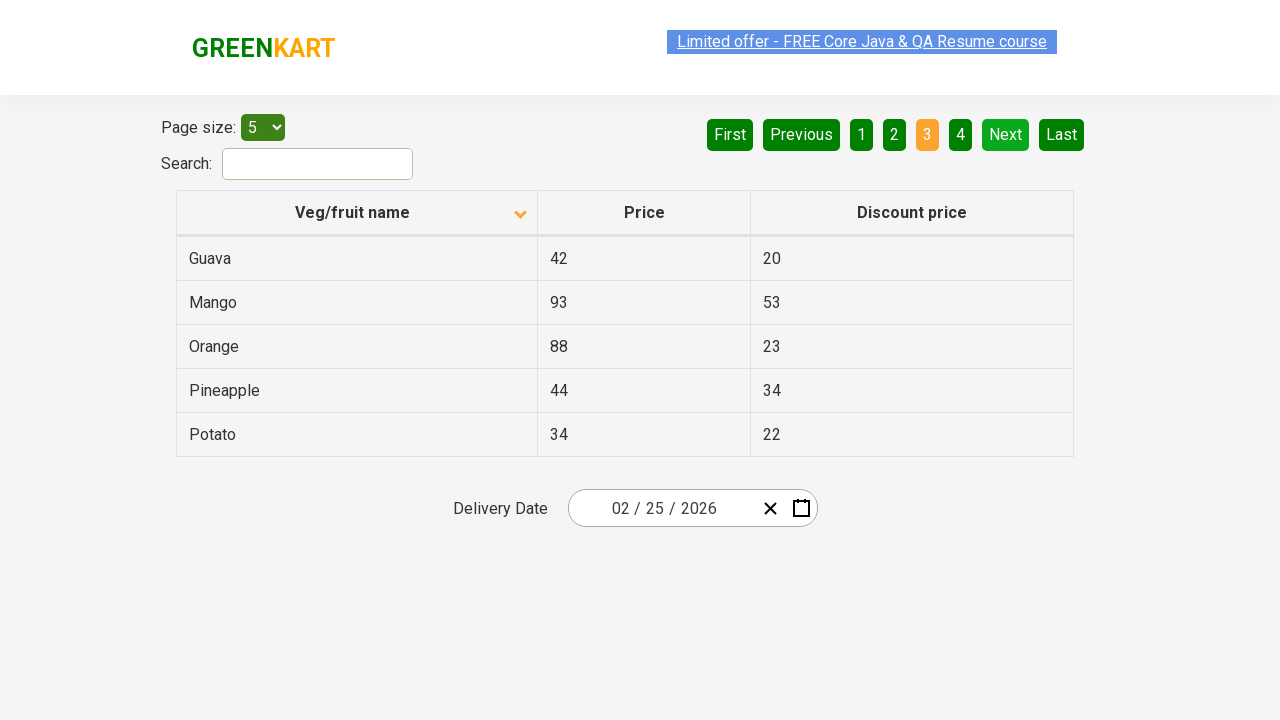

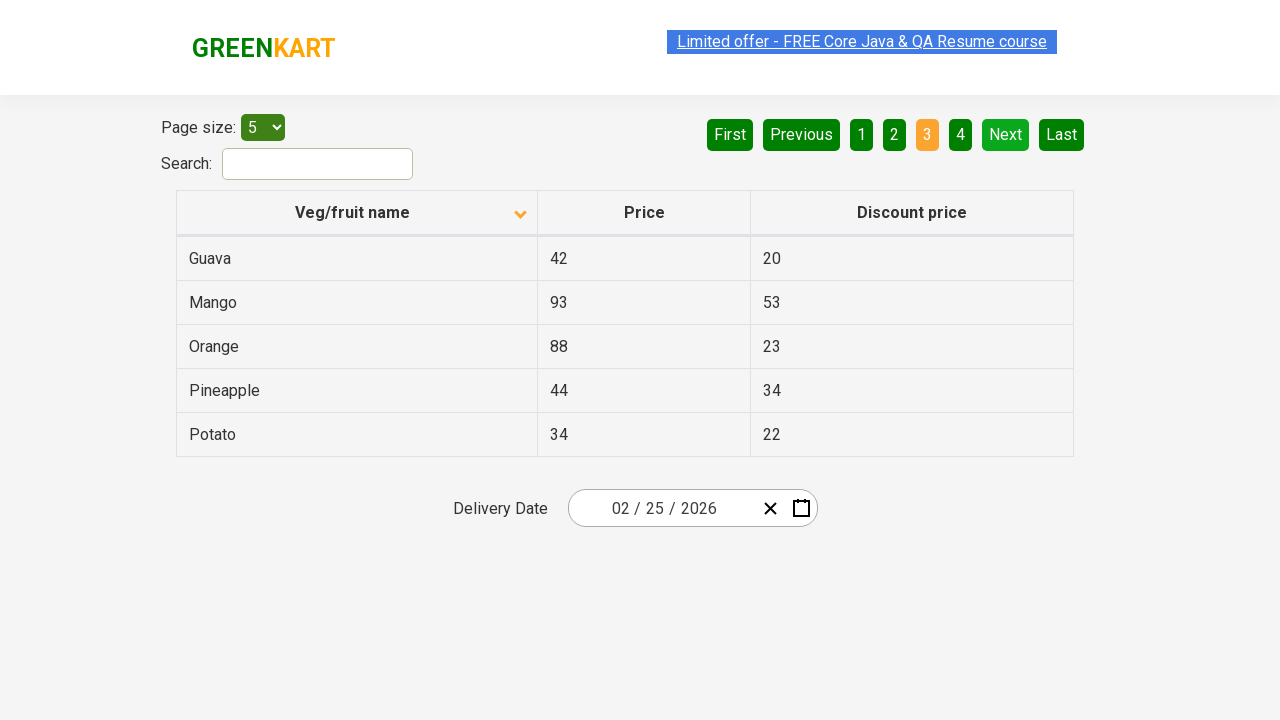